Navigates to a Wildberries search results page for "мешалка для раствора" (mixing paddle) and scrolls through all the content to load lazy-loaded elements.

Starting URL: https://www.wildberries.ru/catalog/0/search.aspx?search=%D0%BC%D0%B5%D1%88%D0%B0%D0%BB%D0%BA%D0%B0%20%D0%B4%D0%BB%D1%8F%20%D1%80%D0%B0%D1%81%D1%82%D0%B2%D0%BE%D1%80%D0%B0

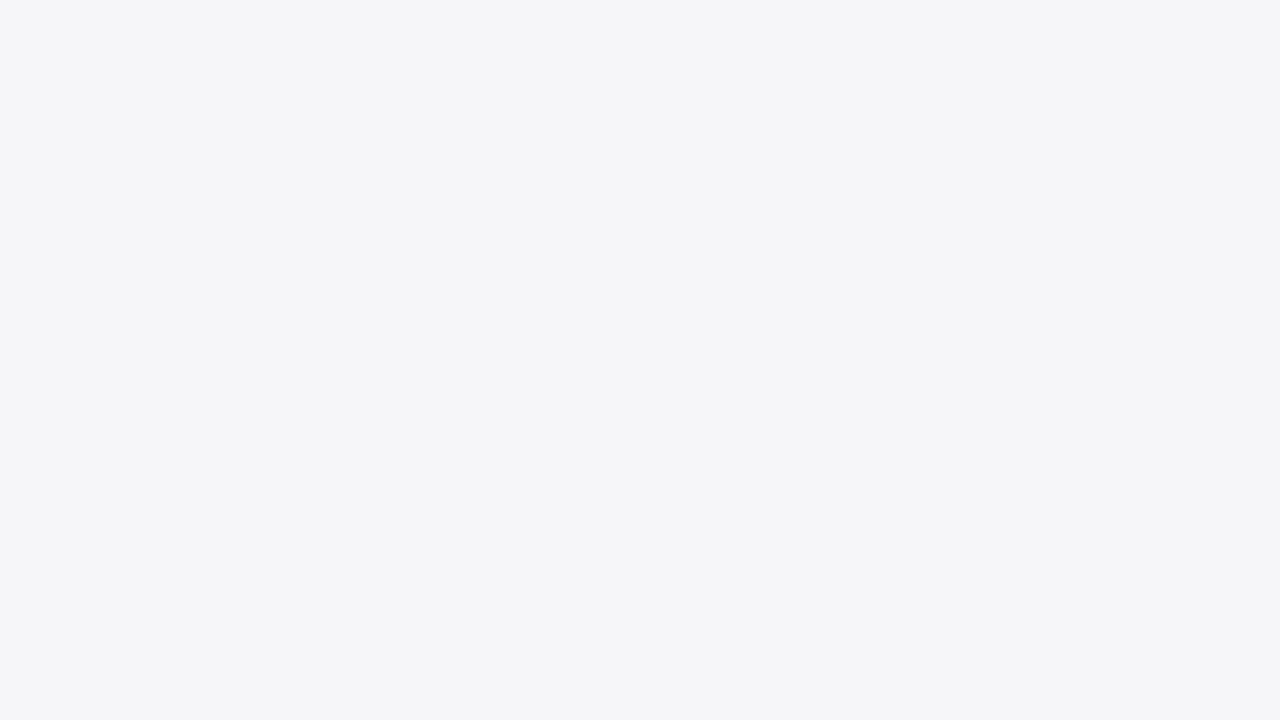

Page loaded - domcontentloaded state reached
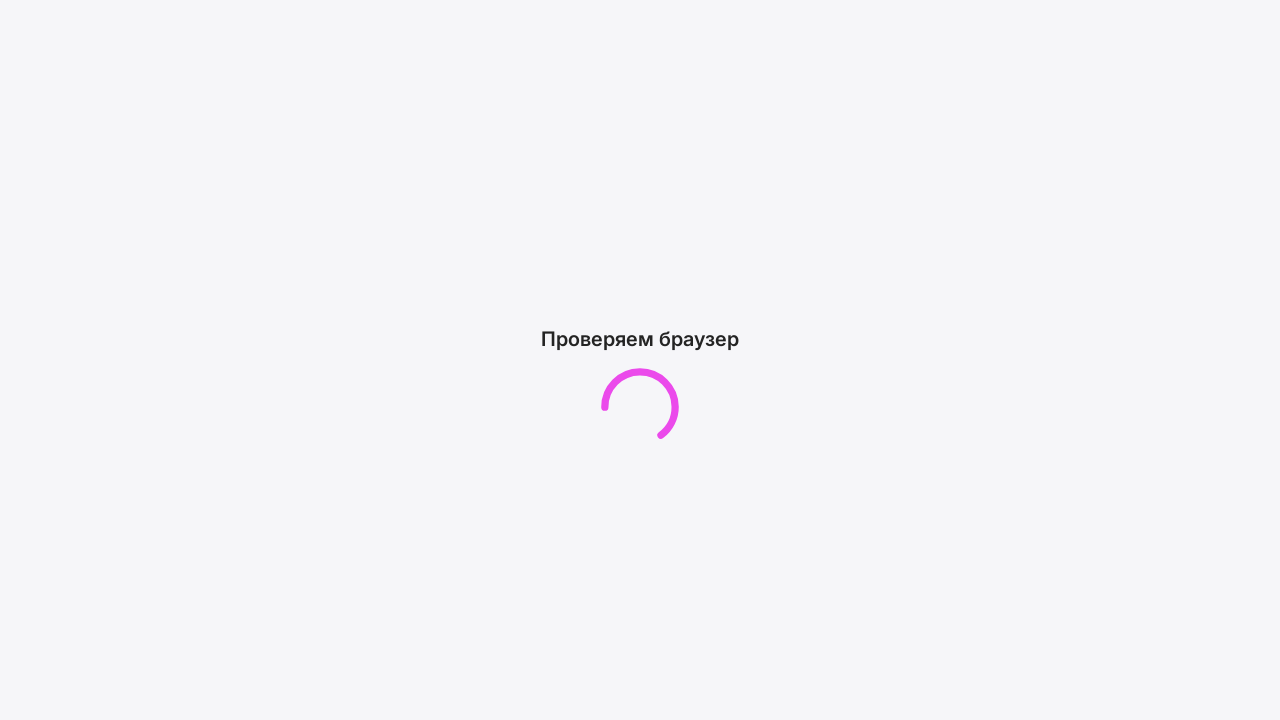

Got initial page height: 720px
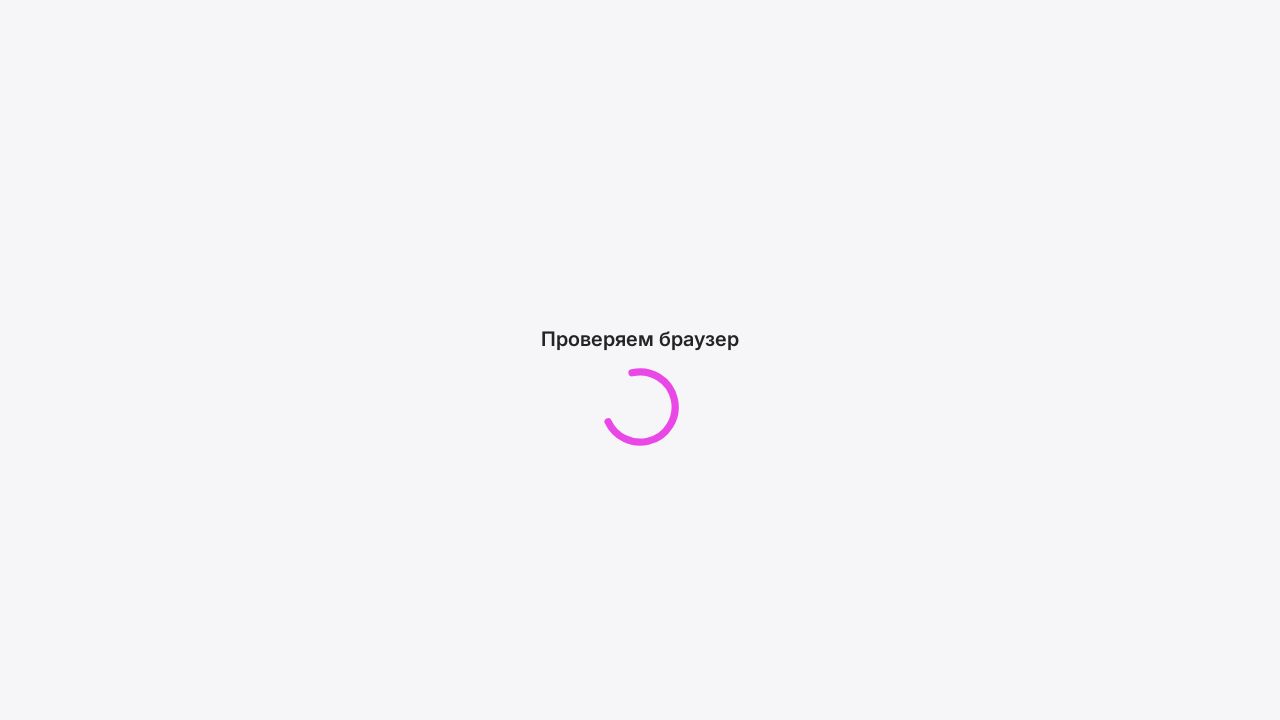

Scrolled to height 720px (scroll #1)
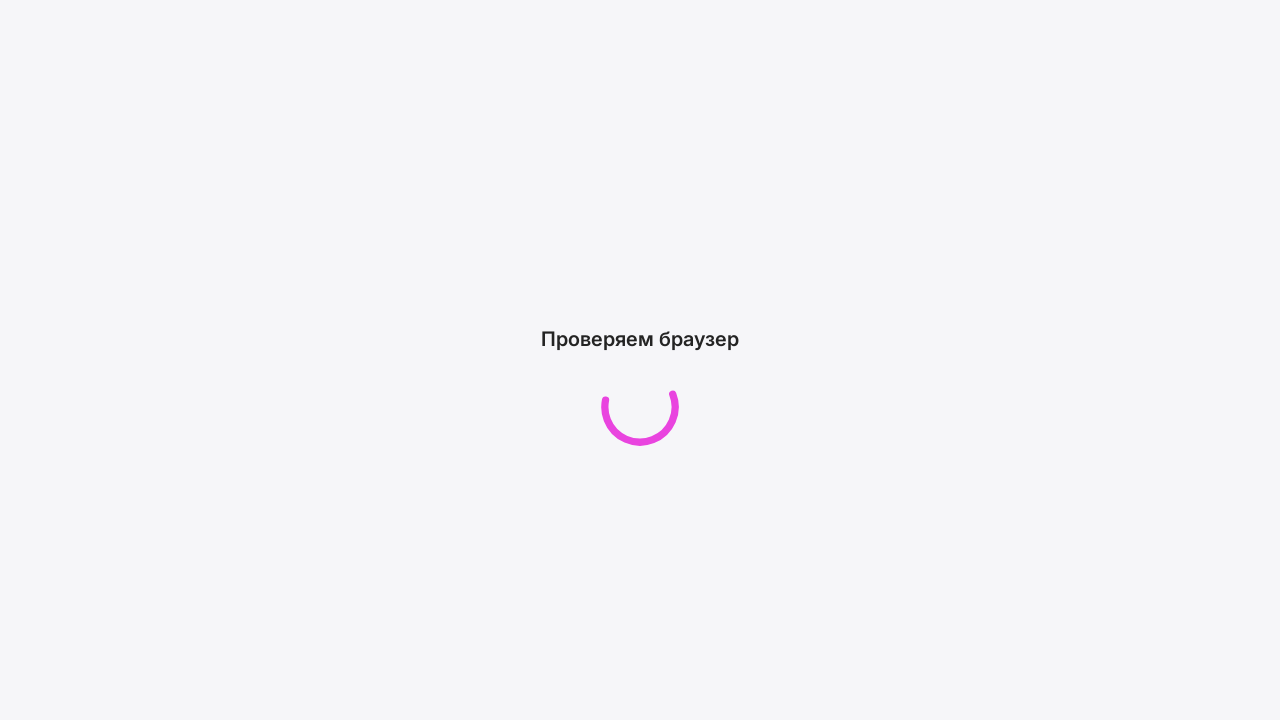

Waited 2 seconds for lazy-loaded content to appear
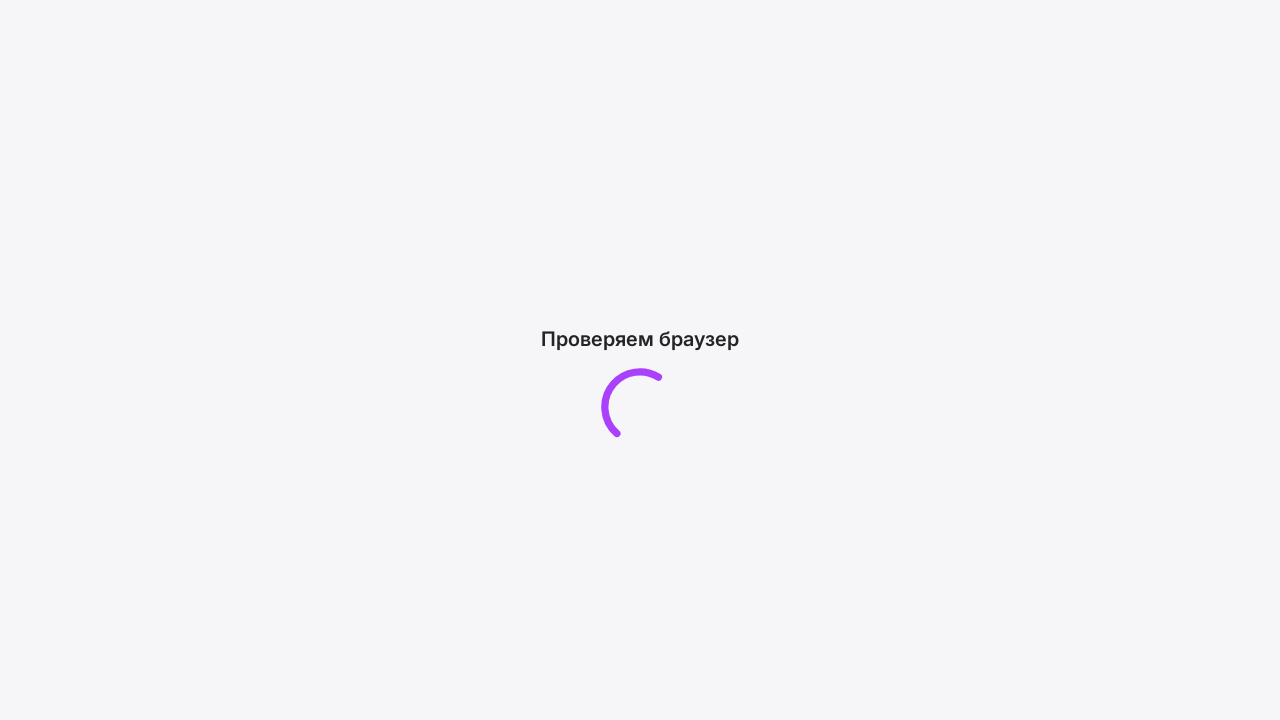

Got new page height after scrolling: 720px
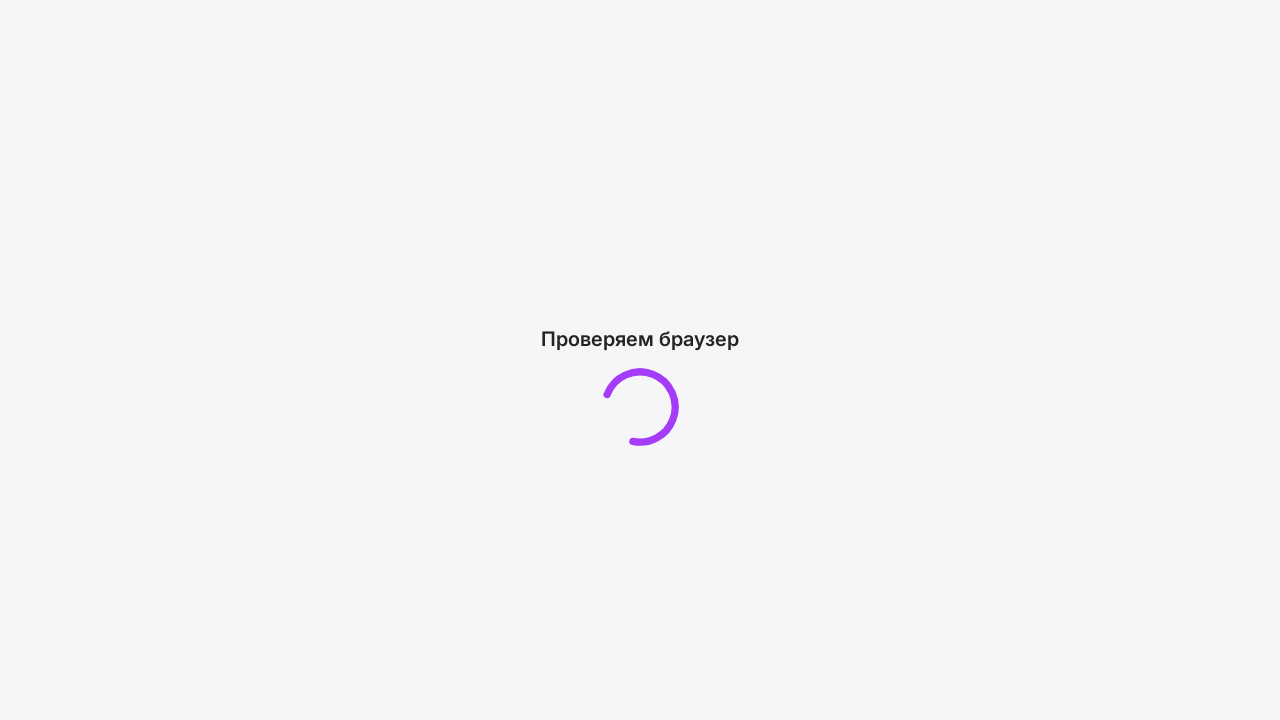

No new content loaded - reached end of page
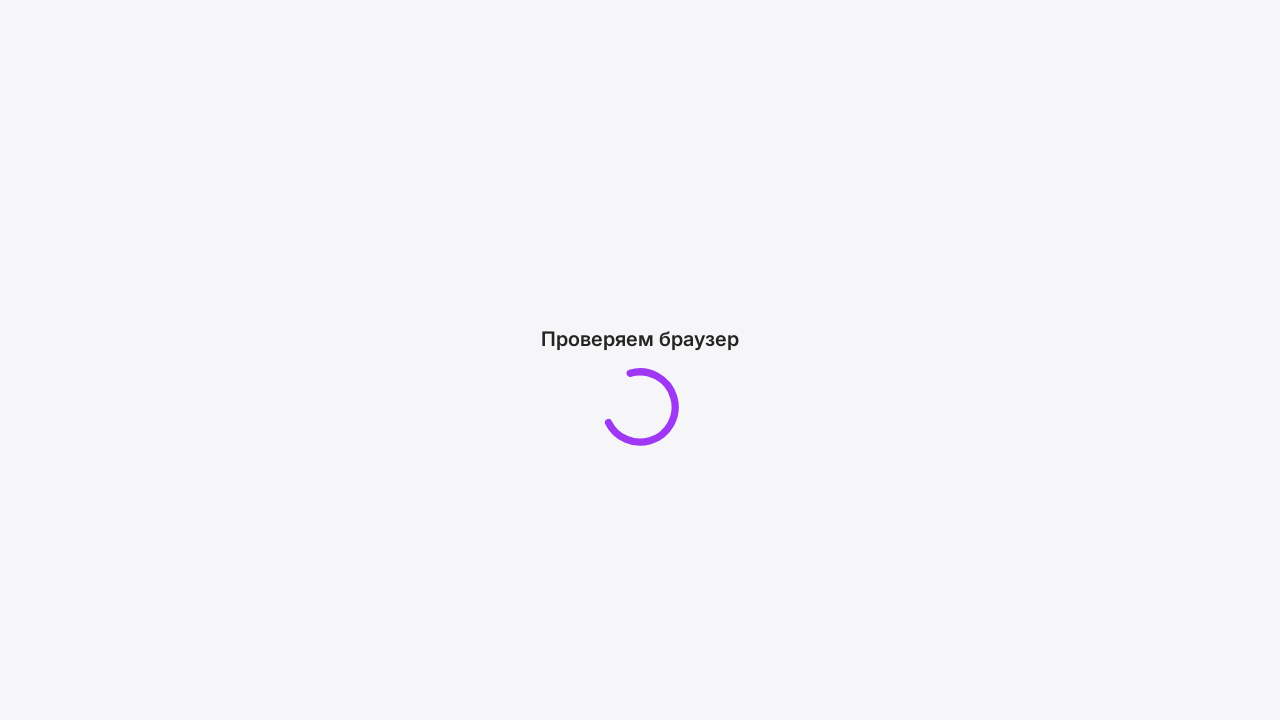

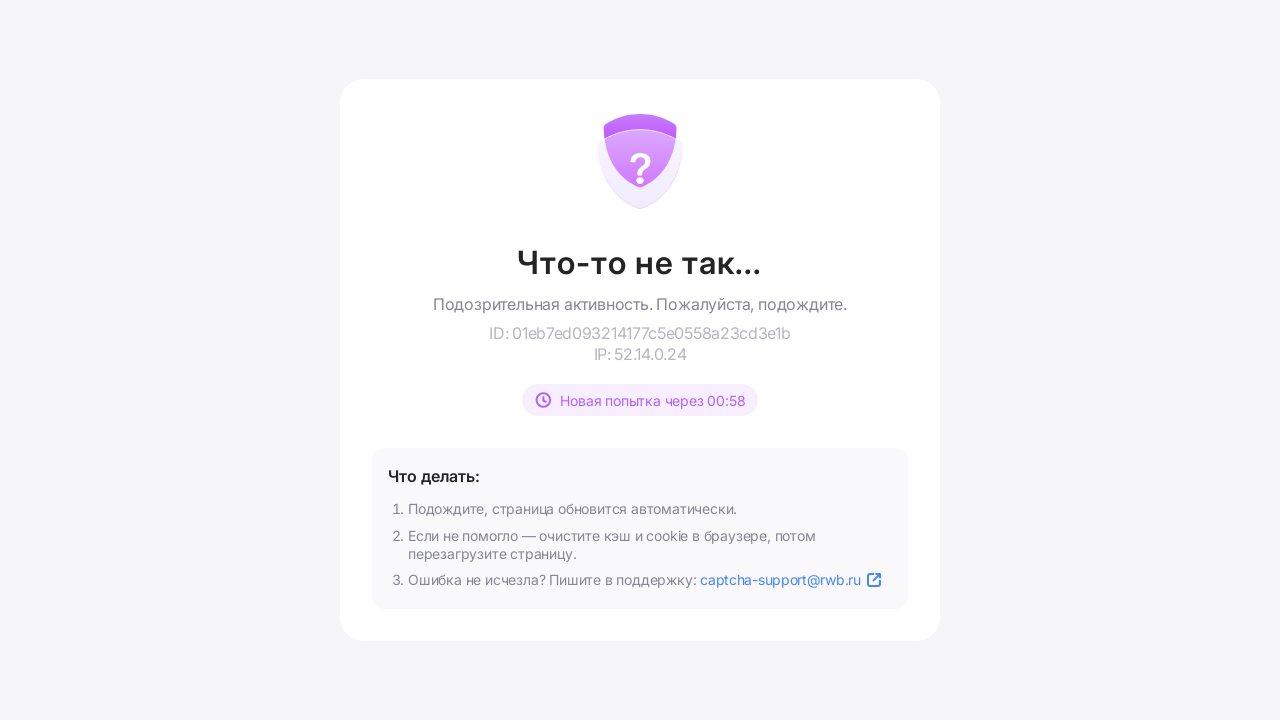